Tests that a disabled input field is not interactable and has the correct placeholder

Starting URL: https://bonigarcia.dev/selenium-webdriver-java/

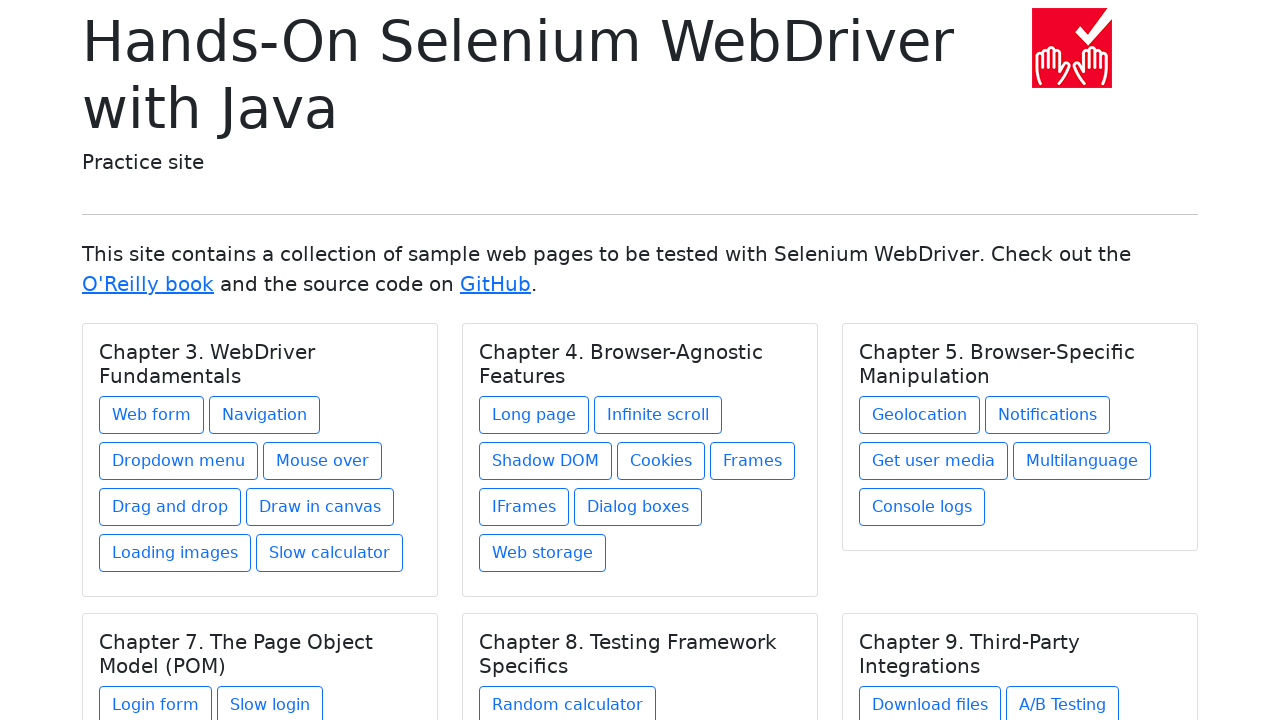

Clicked on web-form link at (152, 415) on a[href='web-form.html']
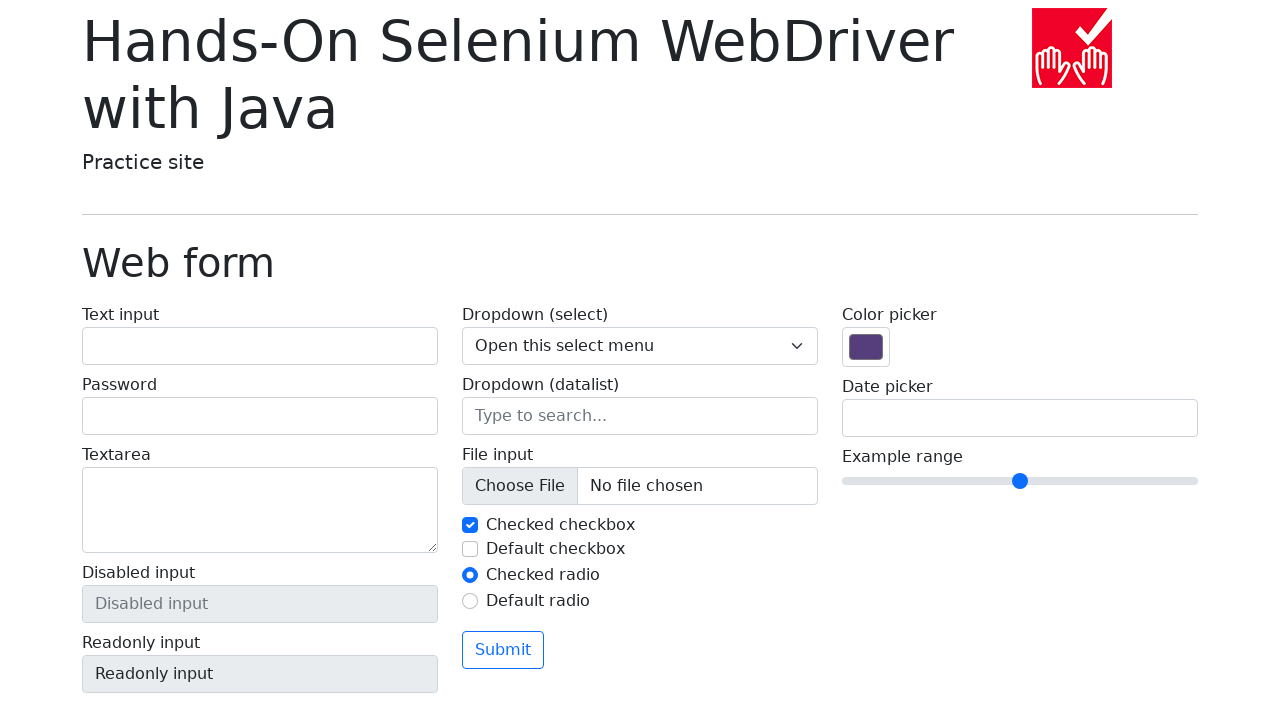

Located disabled input field
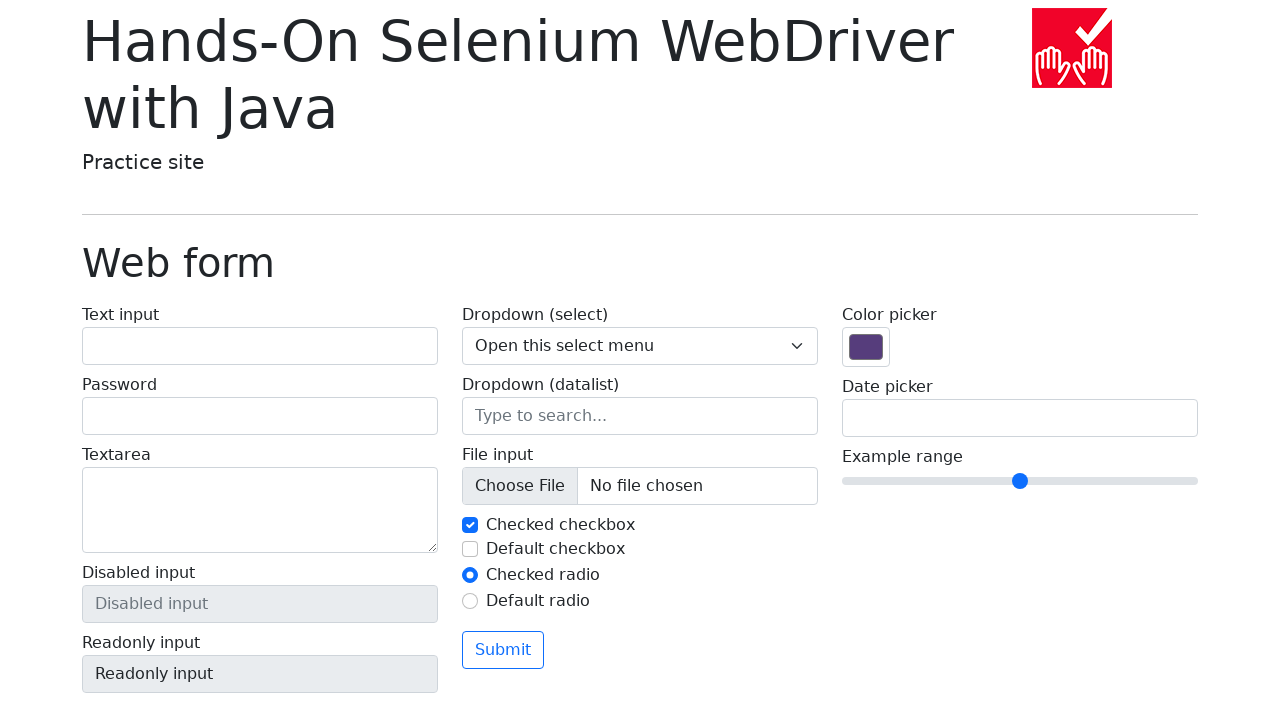

Verified that disabled input field is not interactable
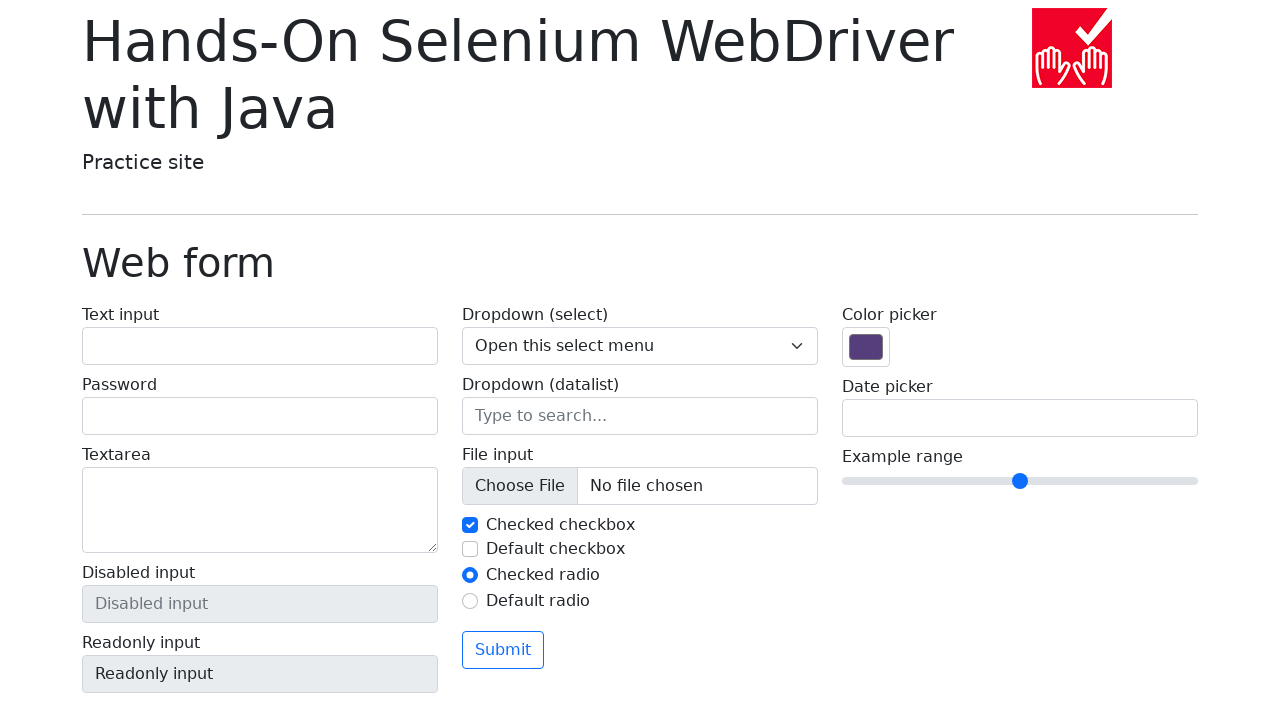

Verified disabled input field has correct placeholder text 'Disabled input'
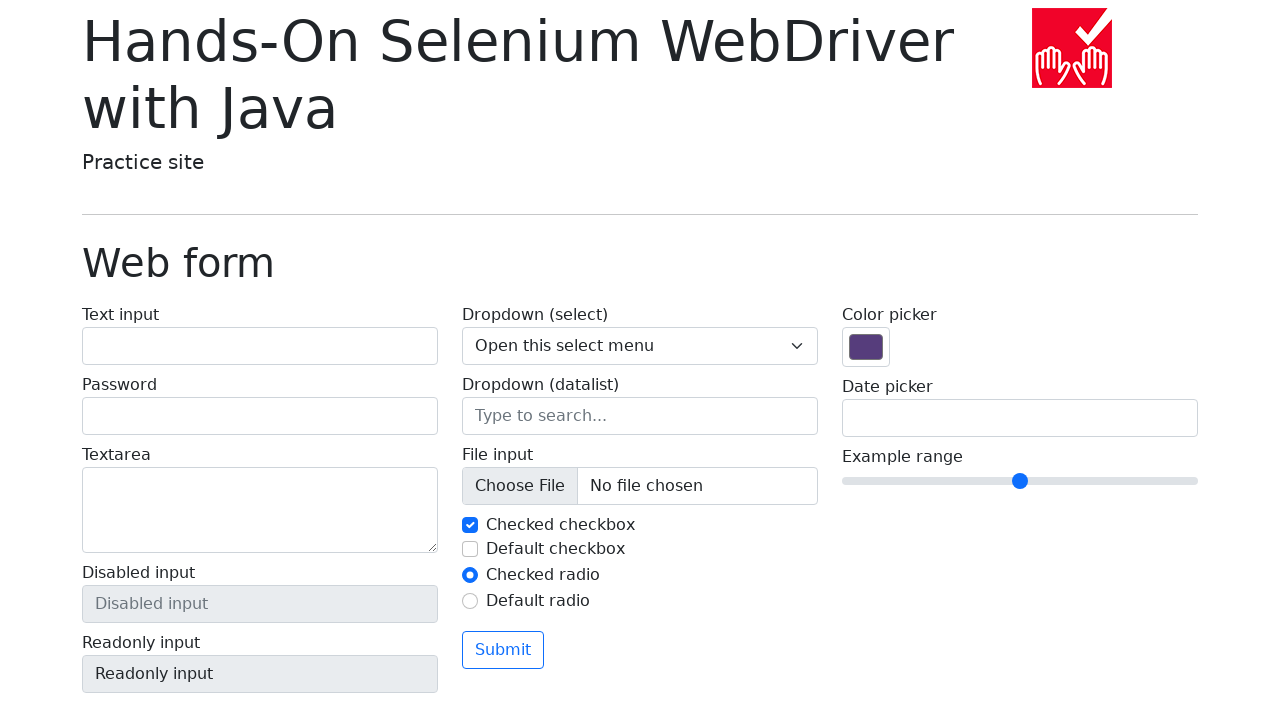

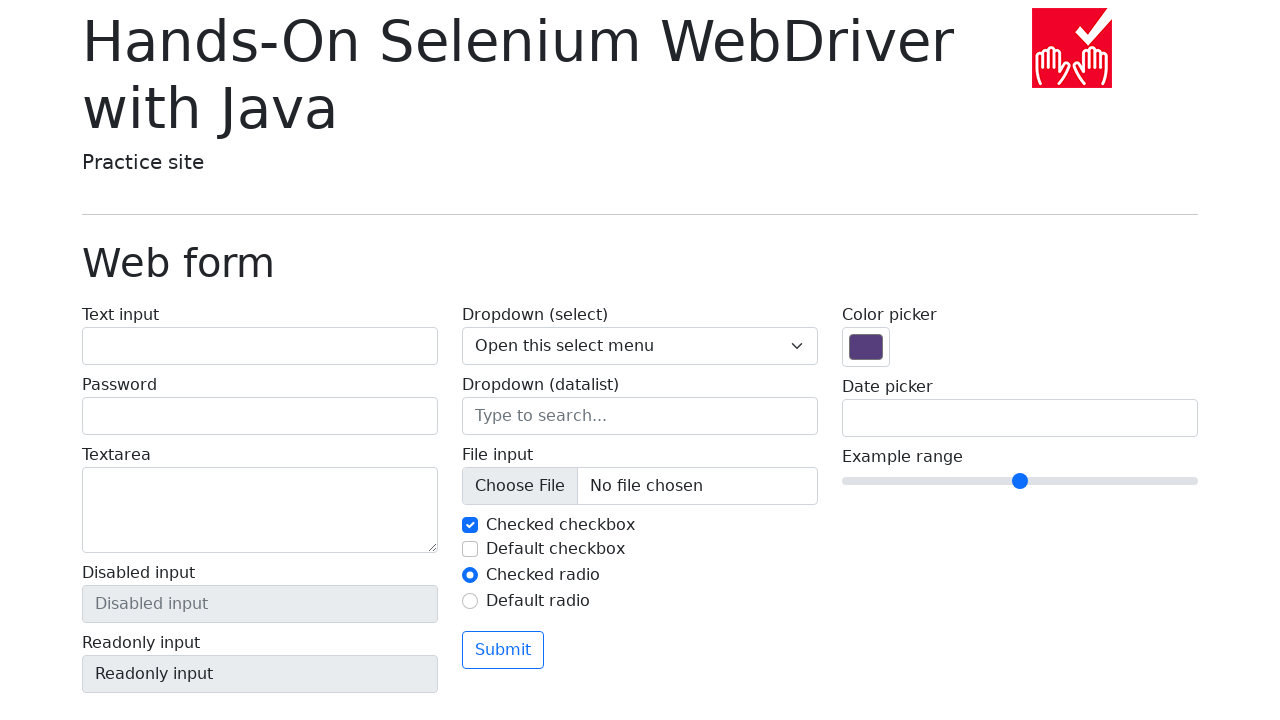